Tests a practice form by filling out various fields including email, password, checkbox, dropdown selection, and additional text input, then verifying successful submission

Starting URL: https://rahulshettyacademy.com/angularpractice/

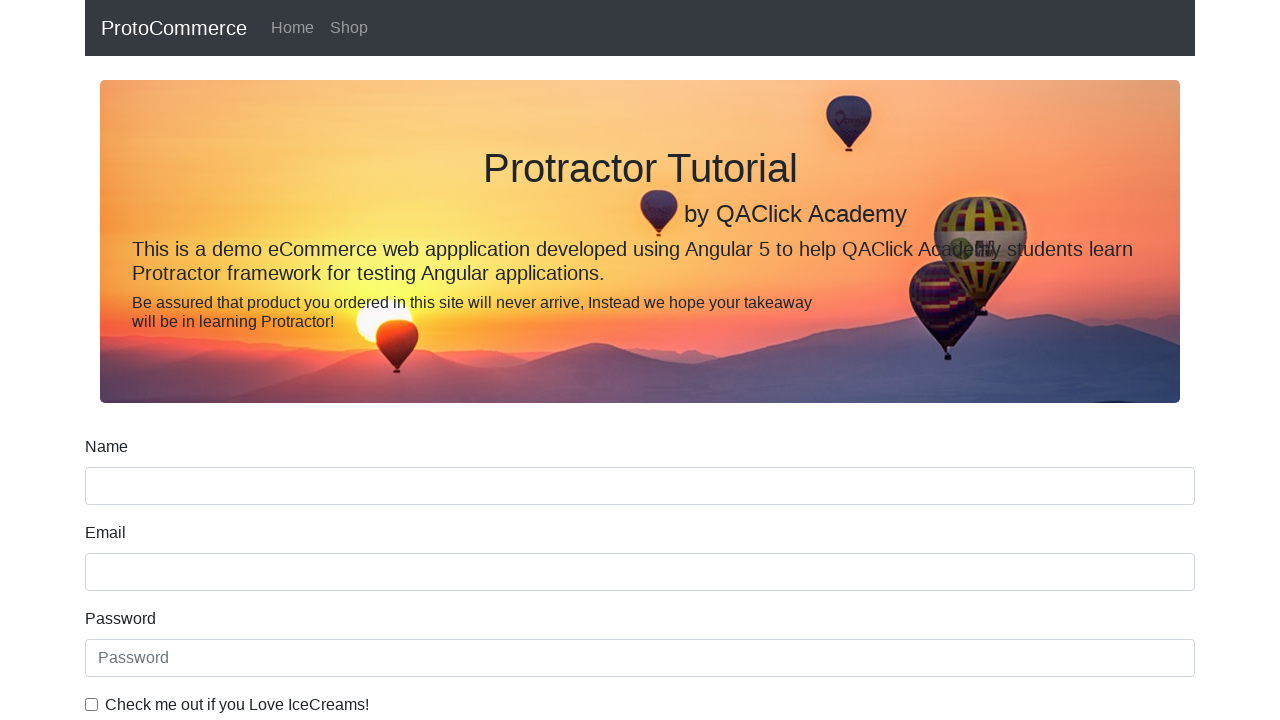

Filled email field with 'testuser@example.com' on input[name='email']
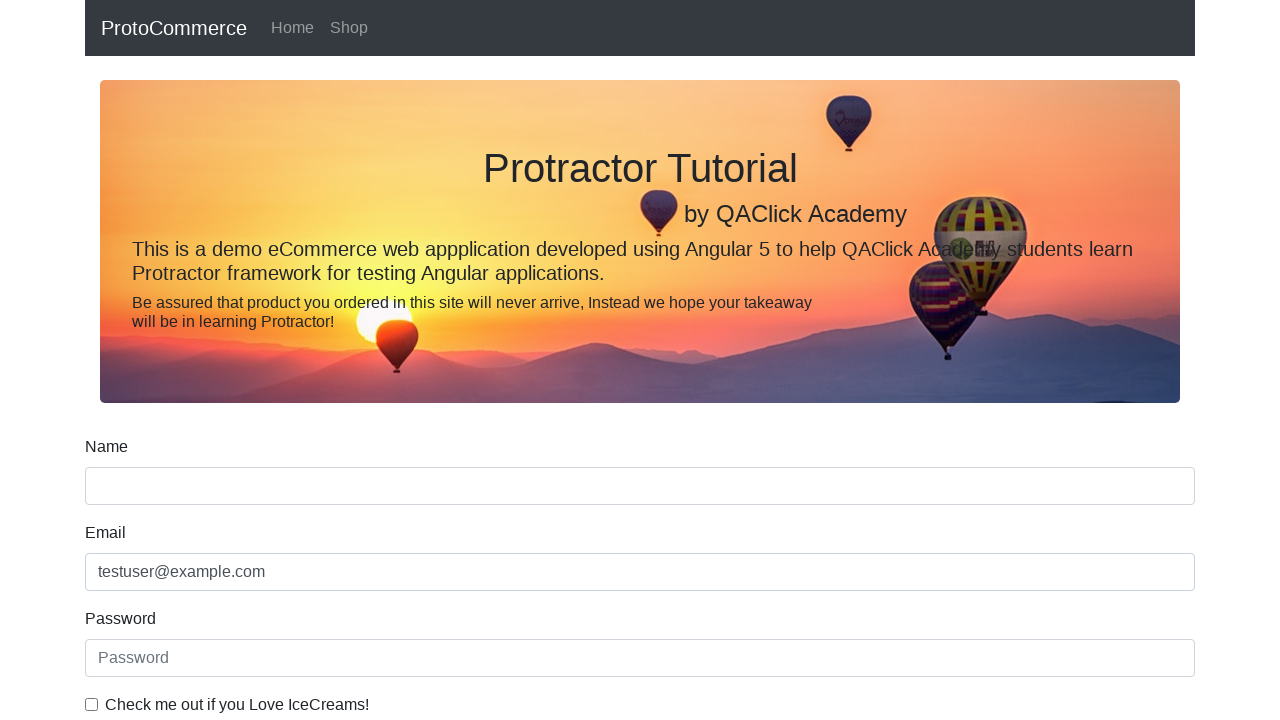

Filled password field with 'Test123456' on #exampleInputPassword1
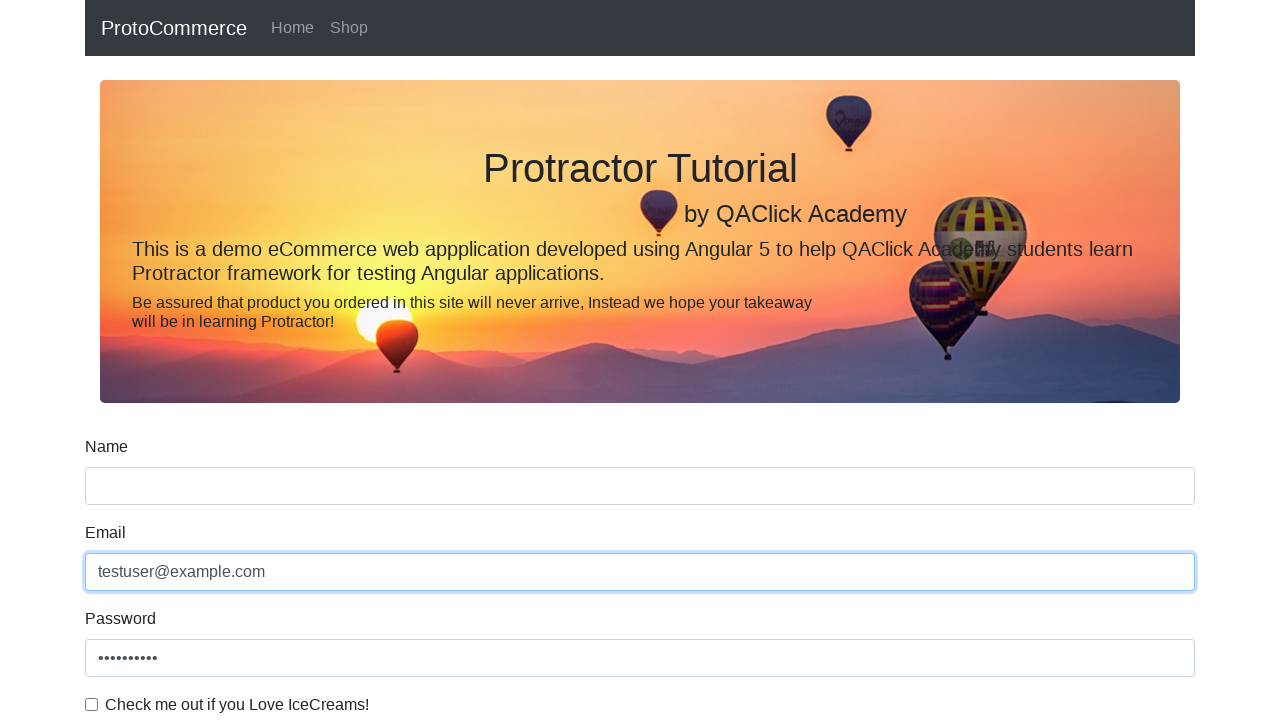

Clicked checkbox to enable agreement at (92, 704) on #exampleCheck1
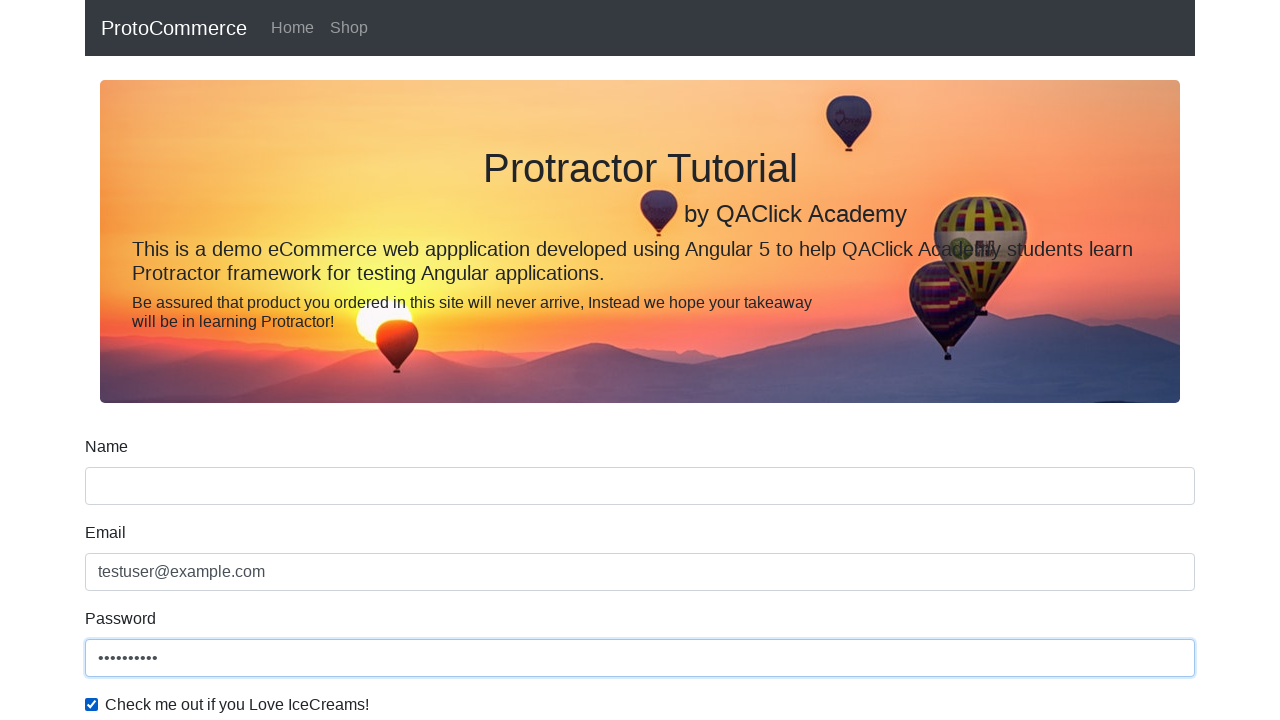

Clicked Submit button to submit the form at (123, 491) on input[value='Submit']
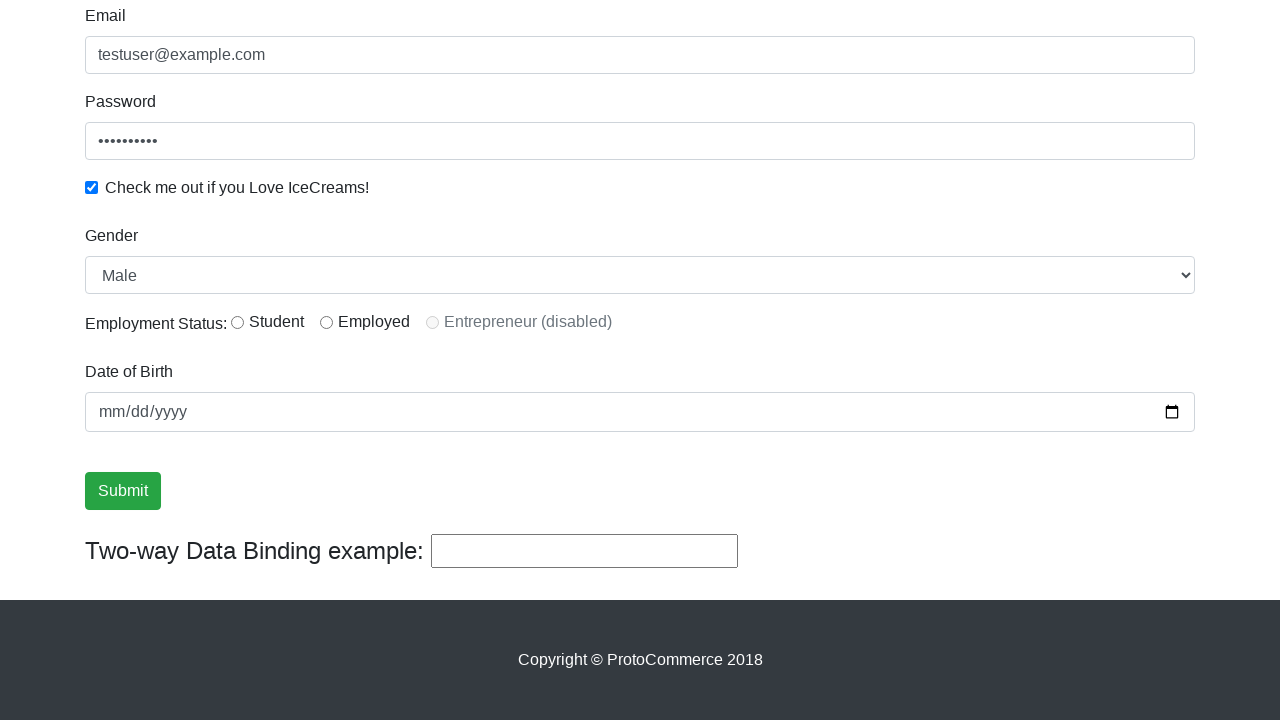

Selected dropdown option at index 1 on #exampleFormControlSelect1
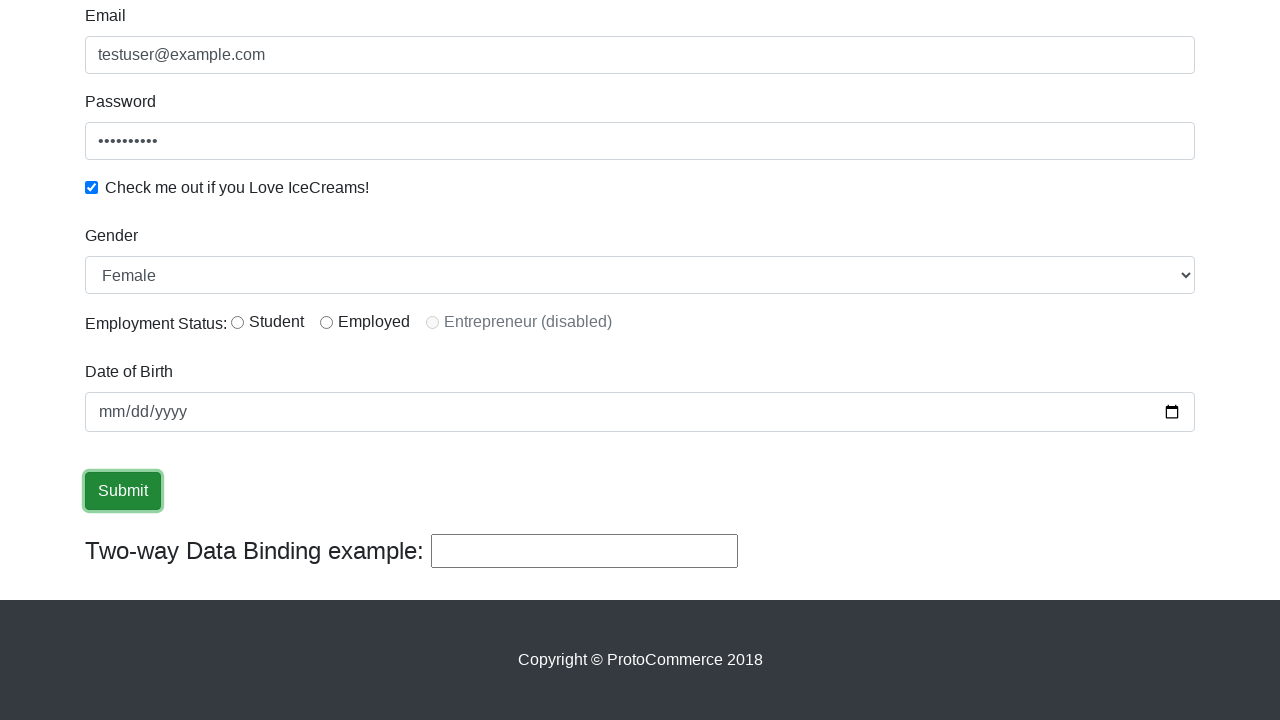

Selected 'Female' from dropdown on #exampleFormControlSelect1
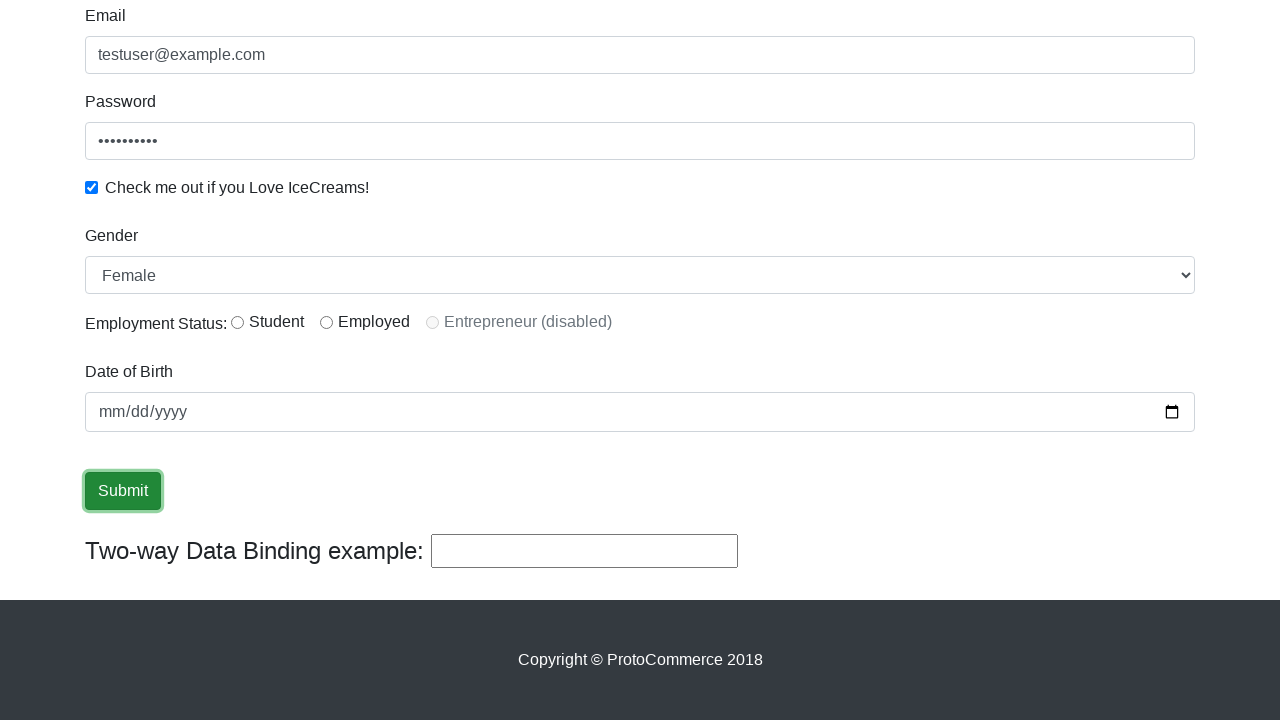

Selected dropdown option at index 0 on #exampleFormControlSelect1
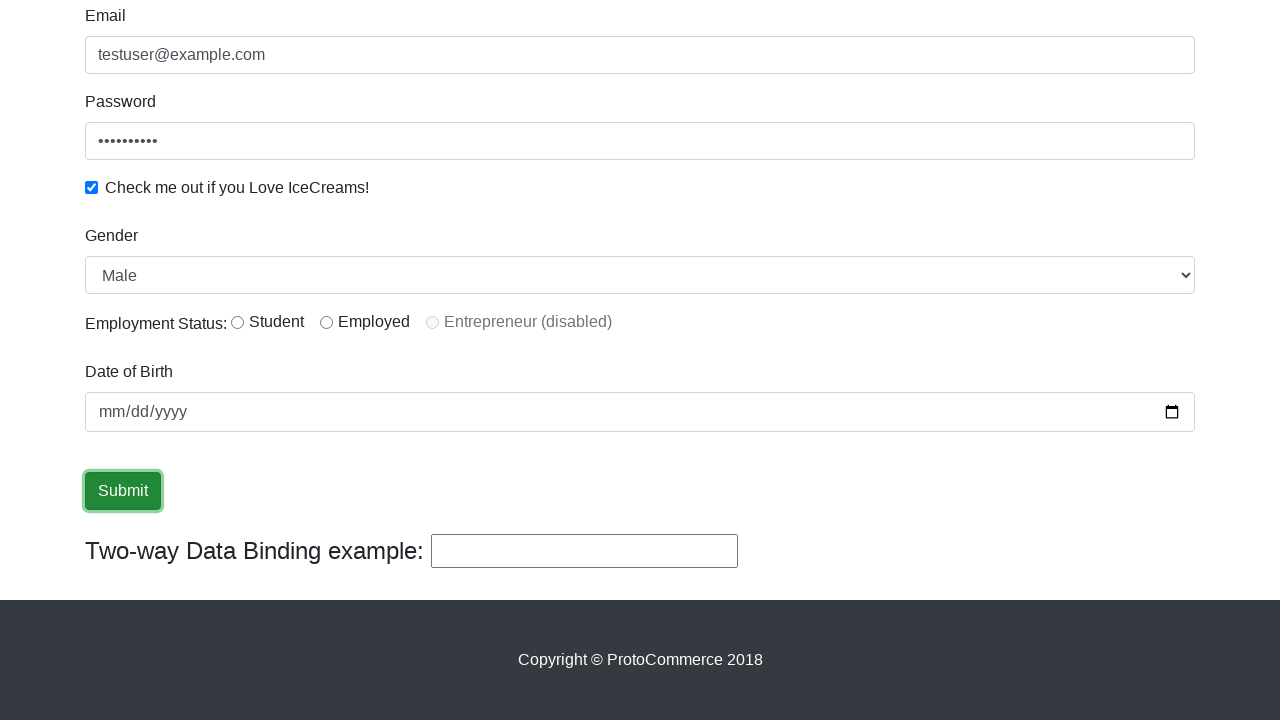

Filled third text input field with 'Sample text input' on (//input[@type='text'])[3]
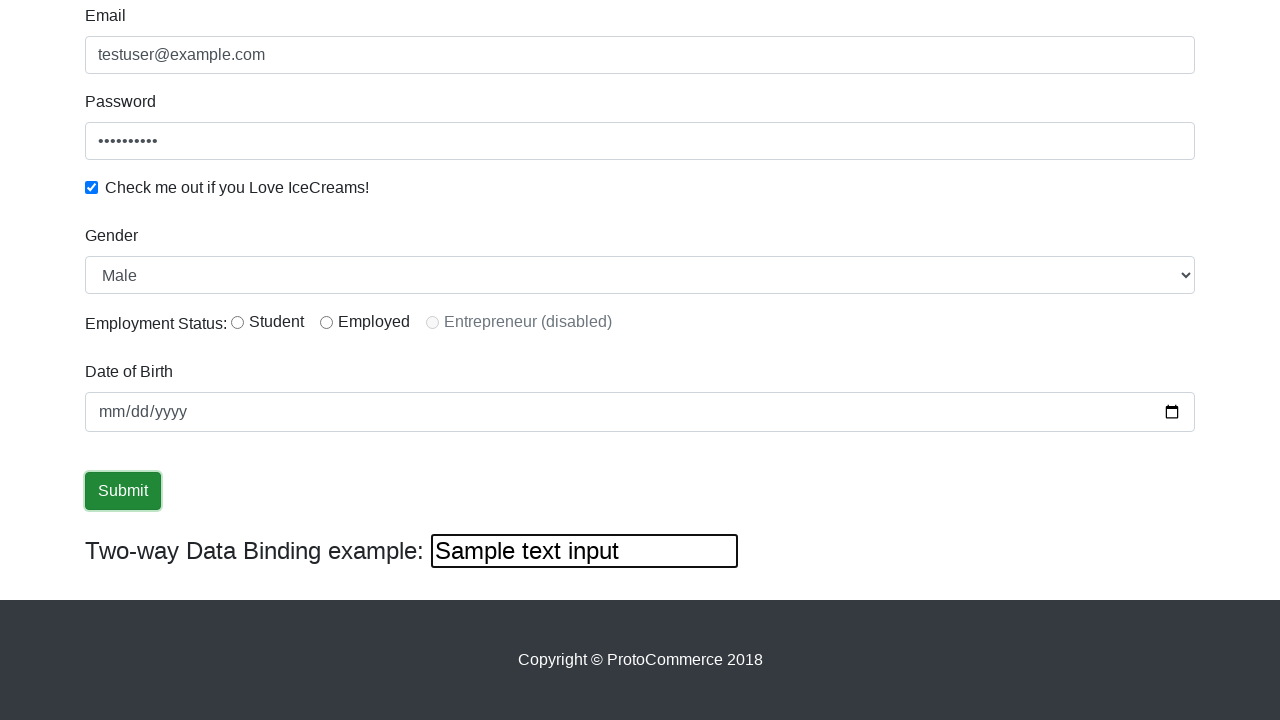

Success message alert appeared
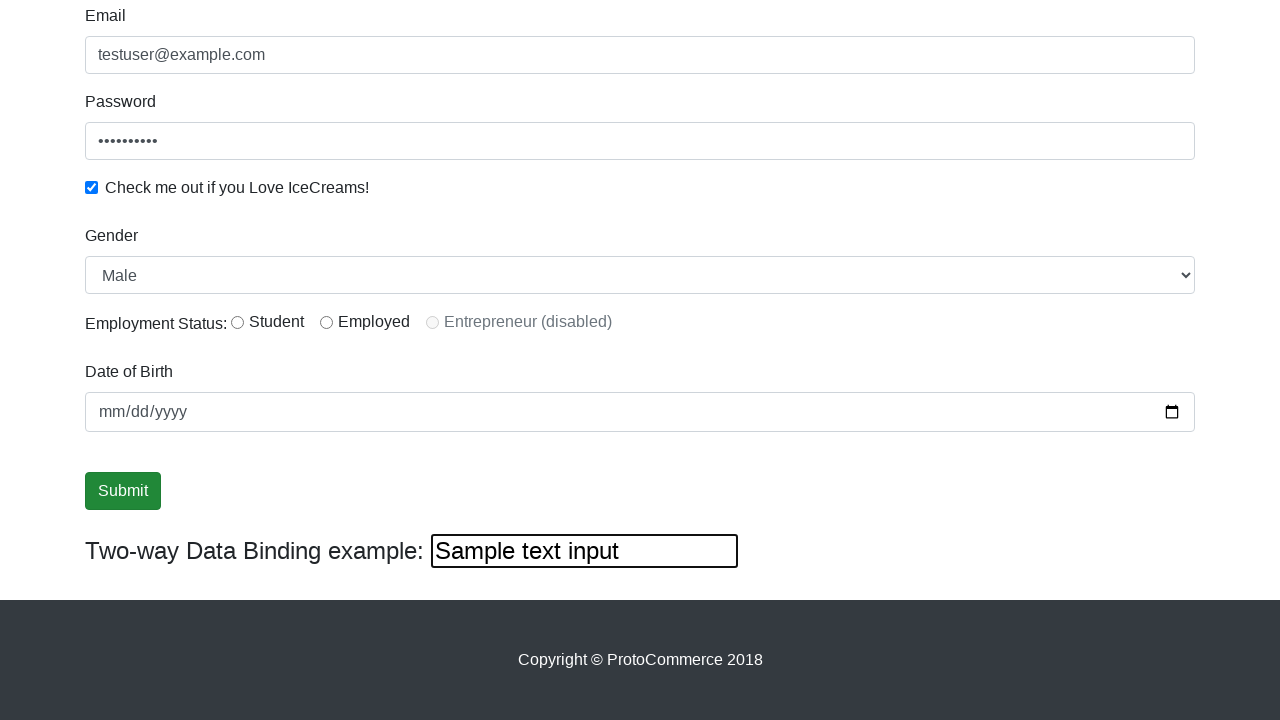

Retrieved success message text content
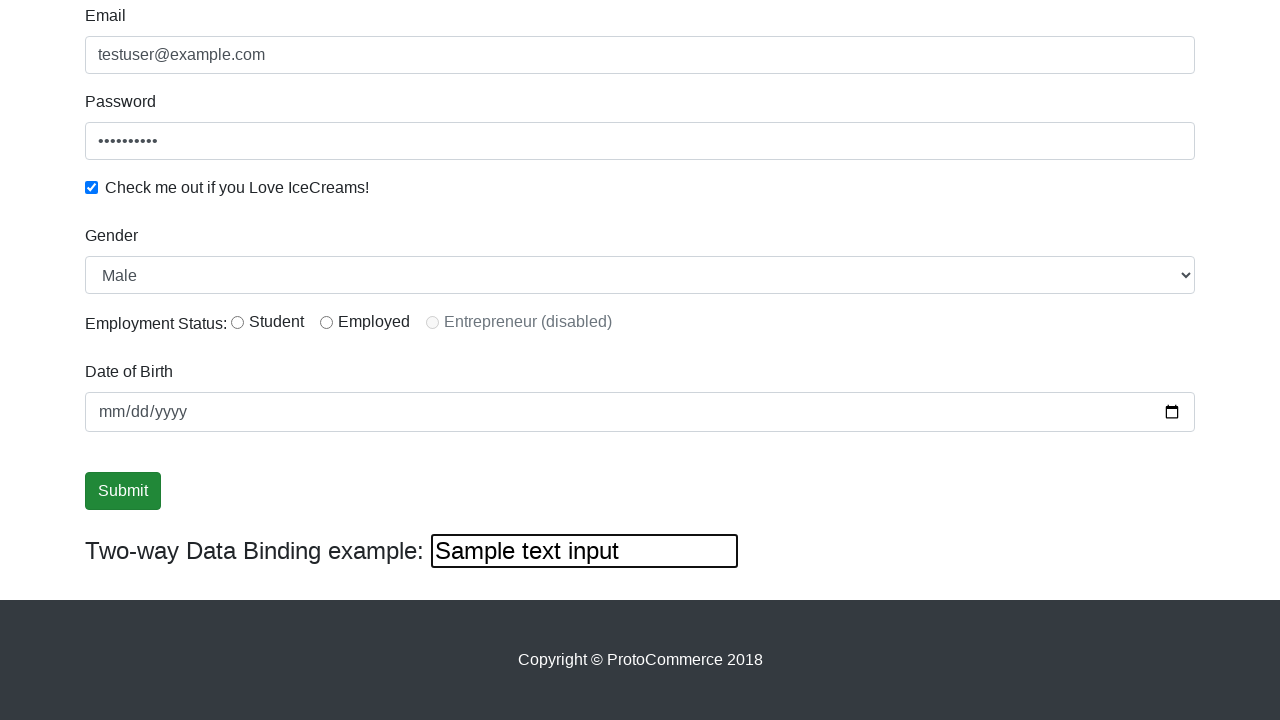

Verified 'Success' text is present in the success message
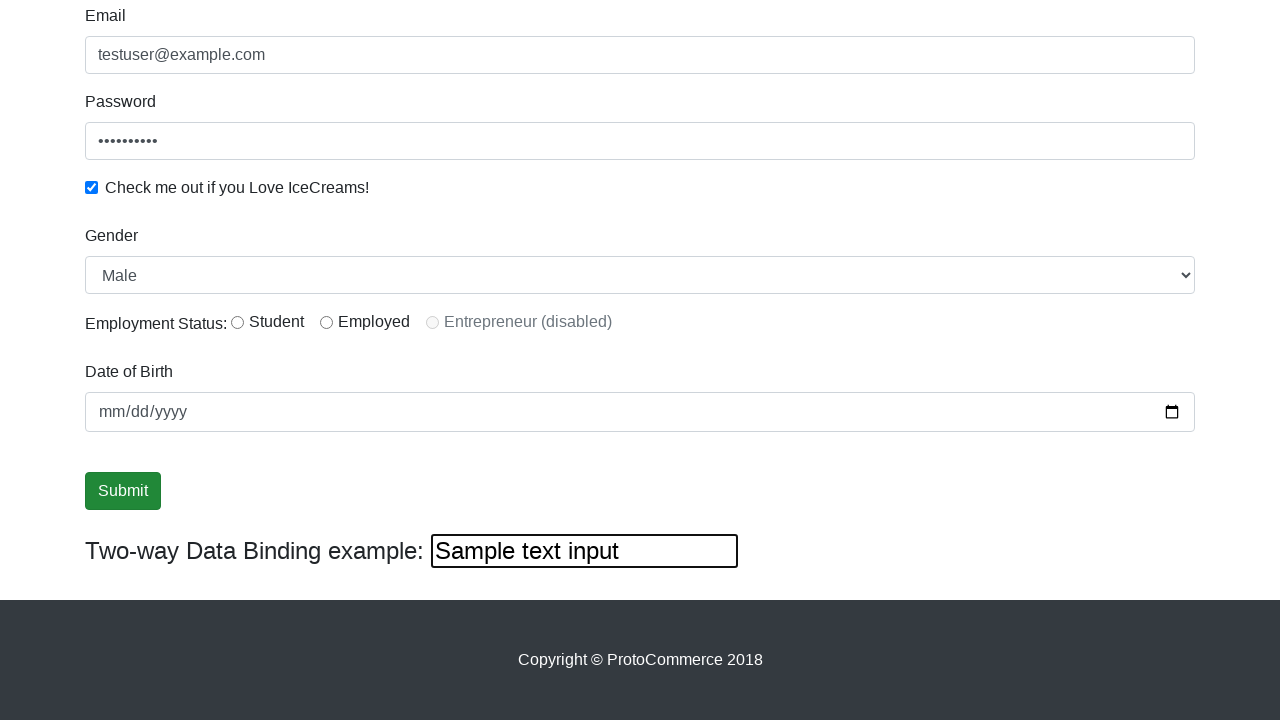

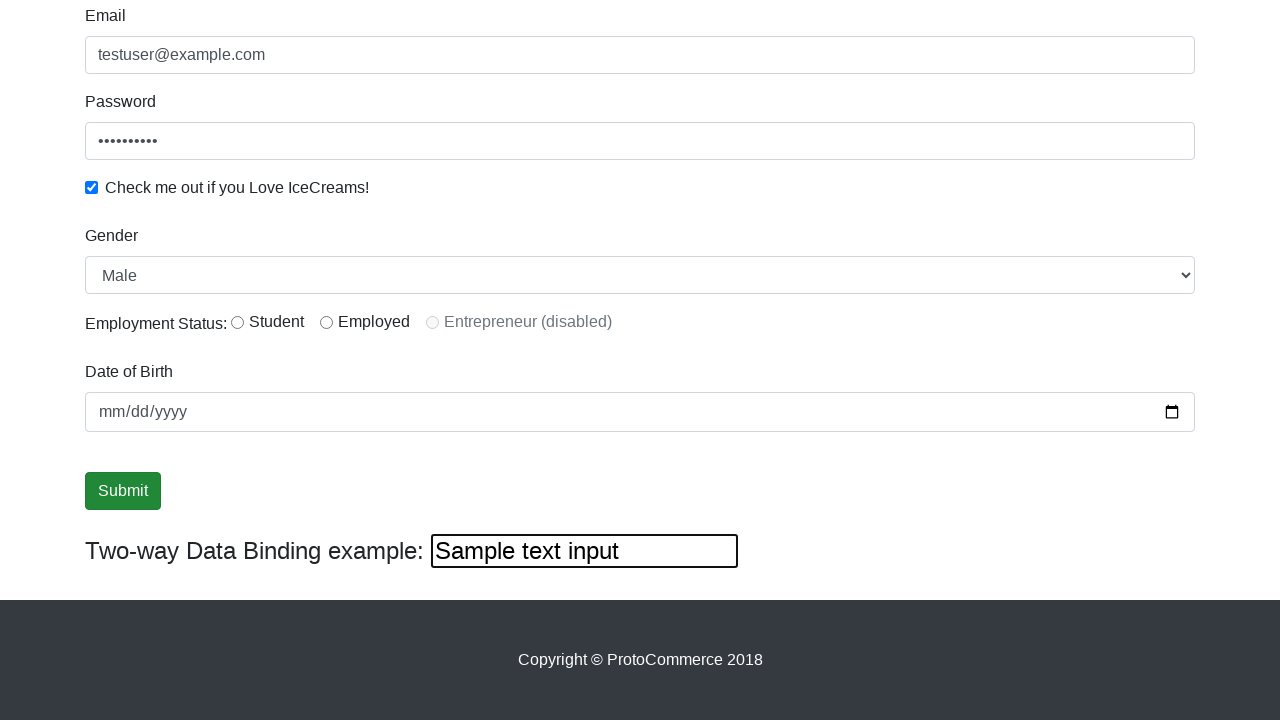